Tests a form submission by filling first name, last name, and email fields, then clicking the submit button

Starting URL: http://secure-retreat-92358.herokuapp.com/

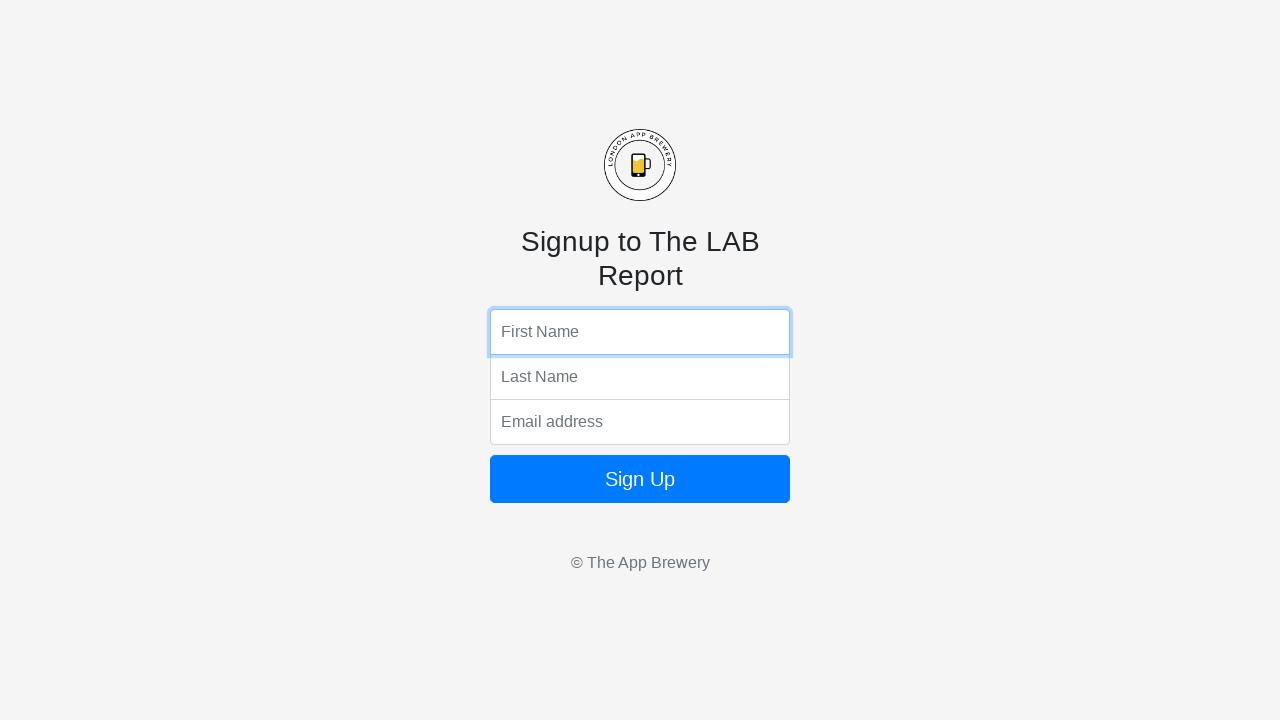

Filled first name field with 'John' on input[name='fName']
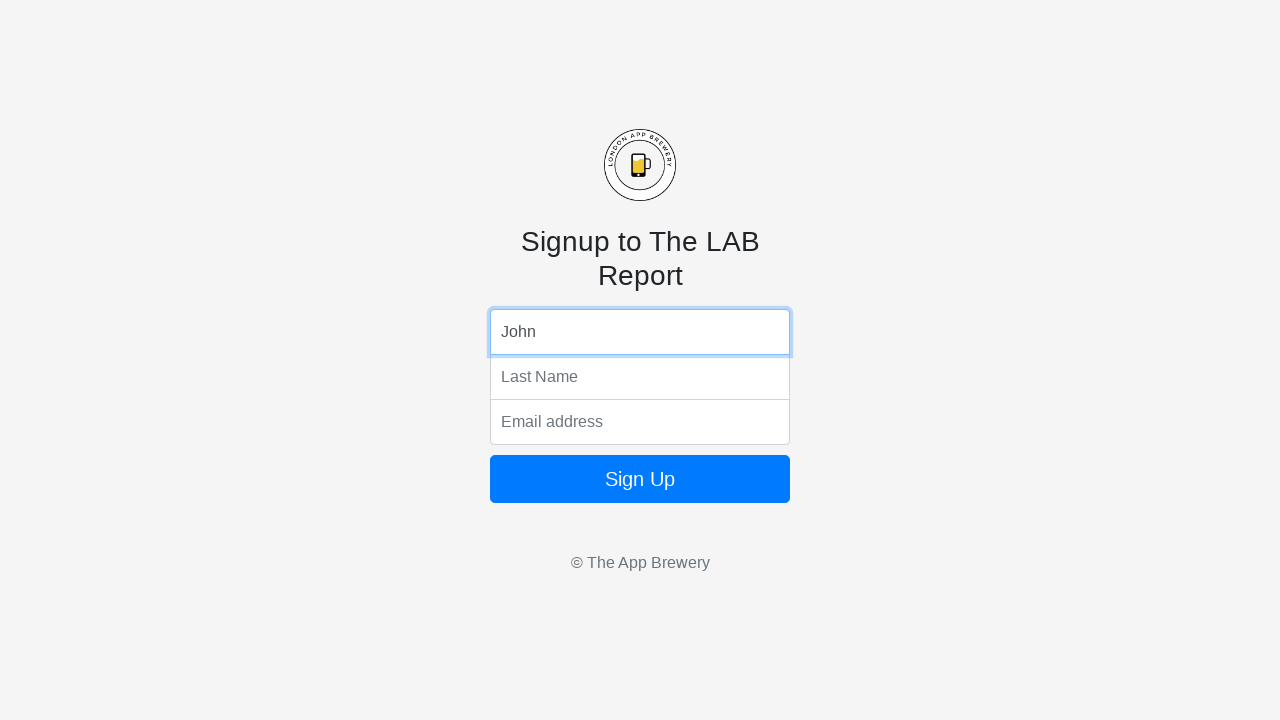

Filled last name field with 'Smith' on input[name='lName']
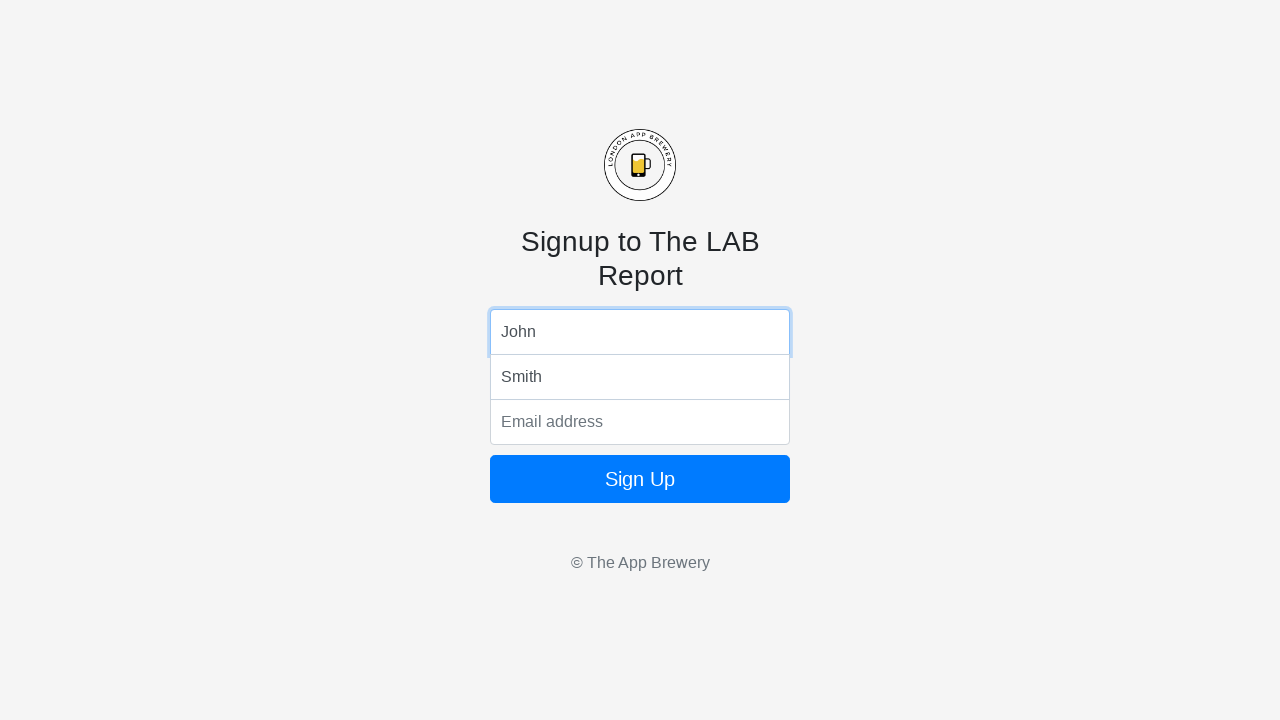

Filled email field with 'john.smith@example.com' on input[name='email']
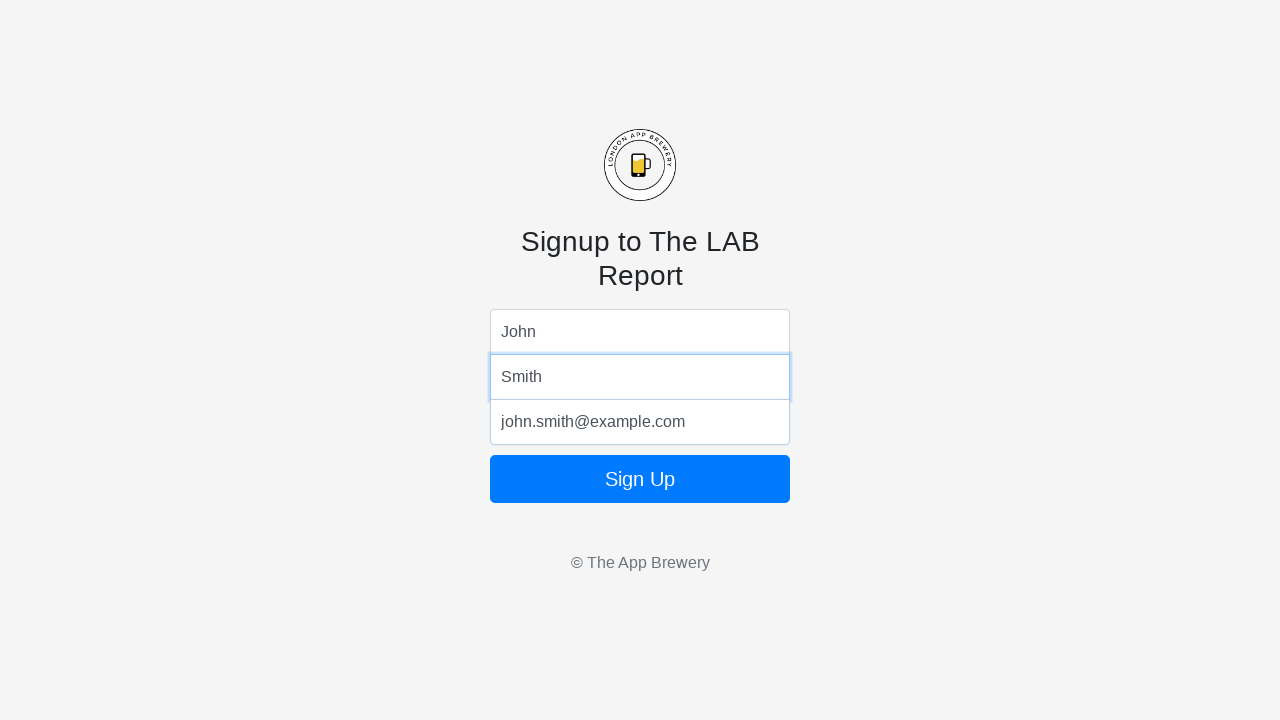

Clicked submit button to submit form at (640, 479) on button
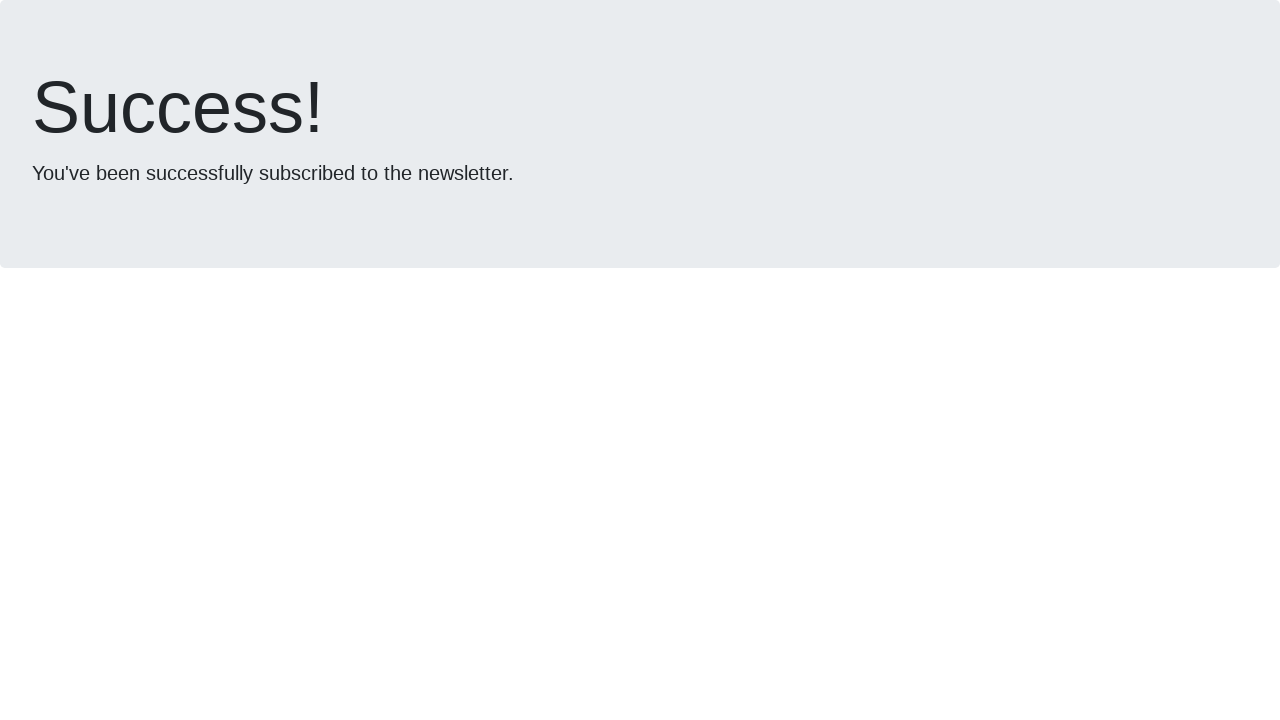

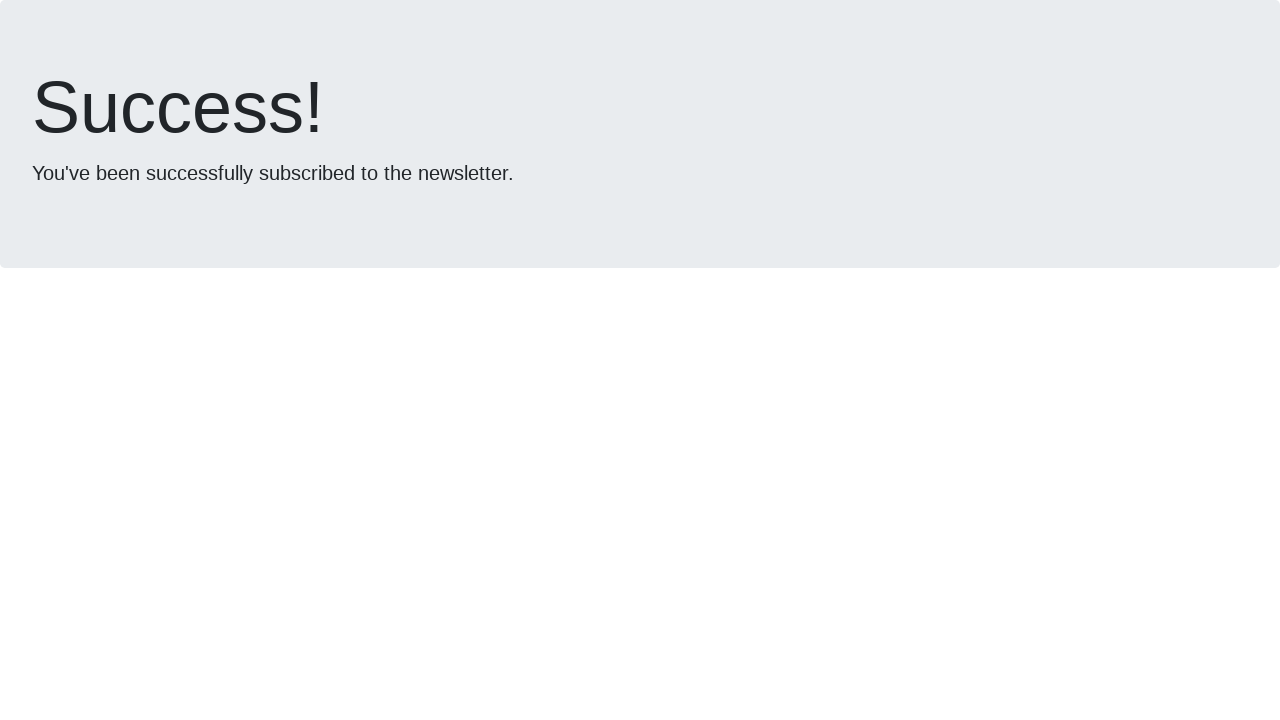